Tests drag and drop functionality by dragging an element and dropping it onto a target element

Starting URL: http://jqueryui.com/resources/demos/droppable/default.html

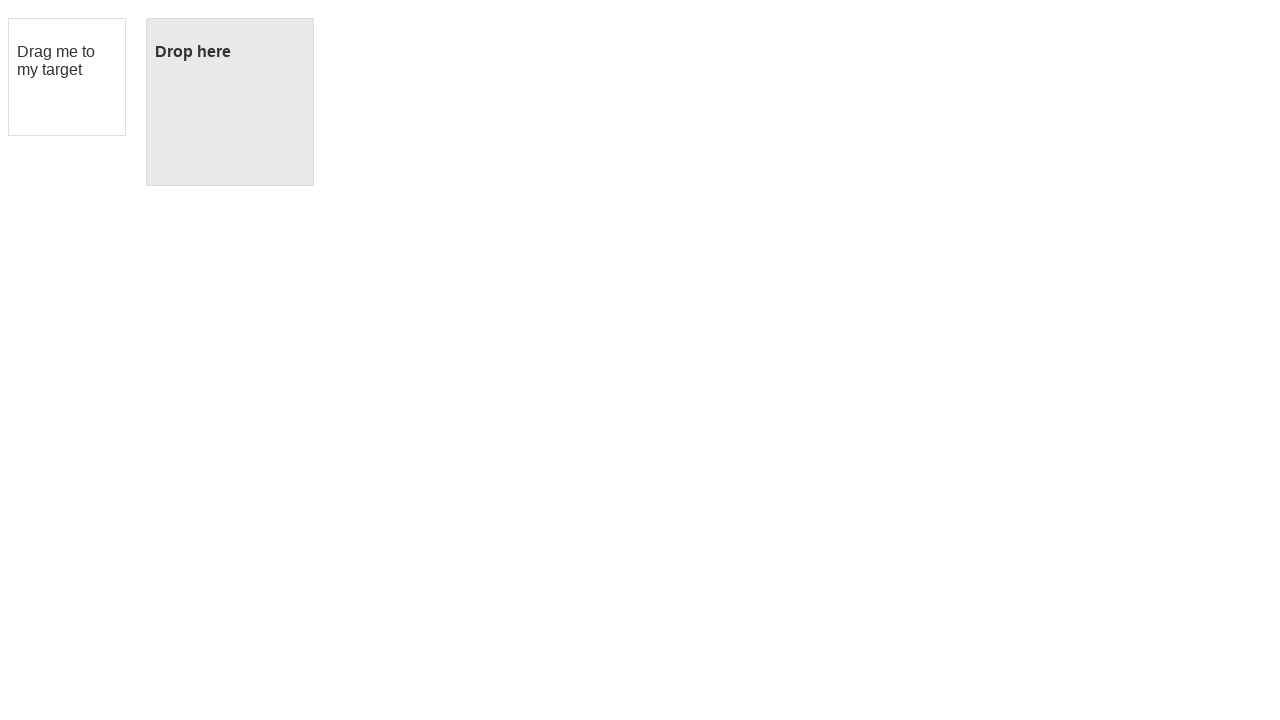

Located the draggable element
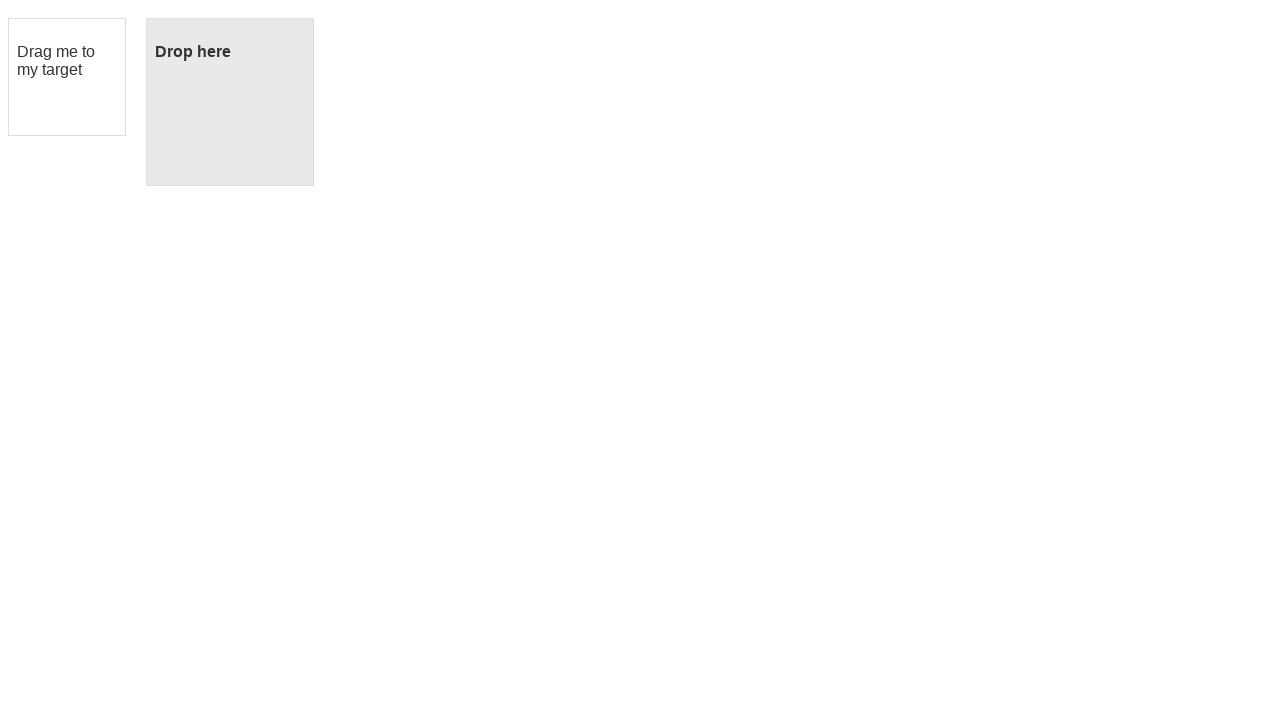

Located the droppable target element
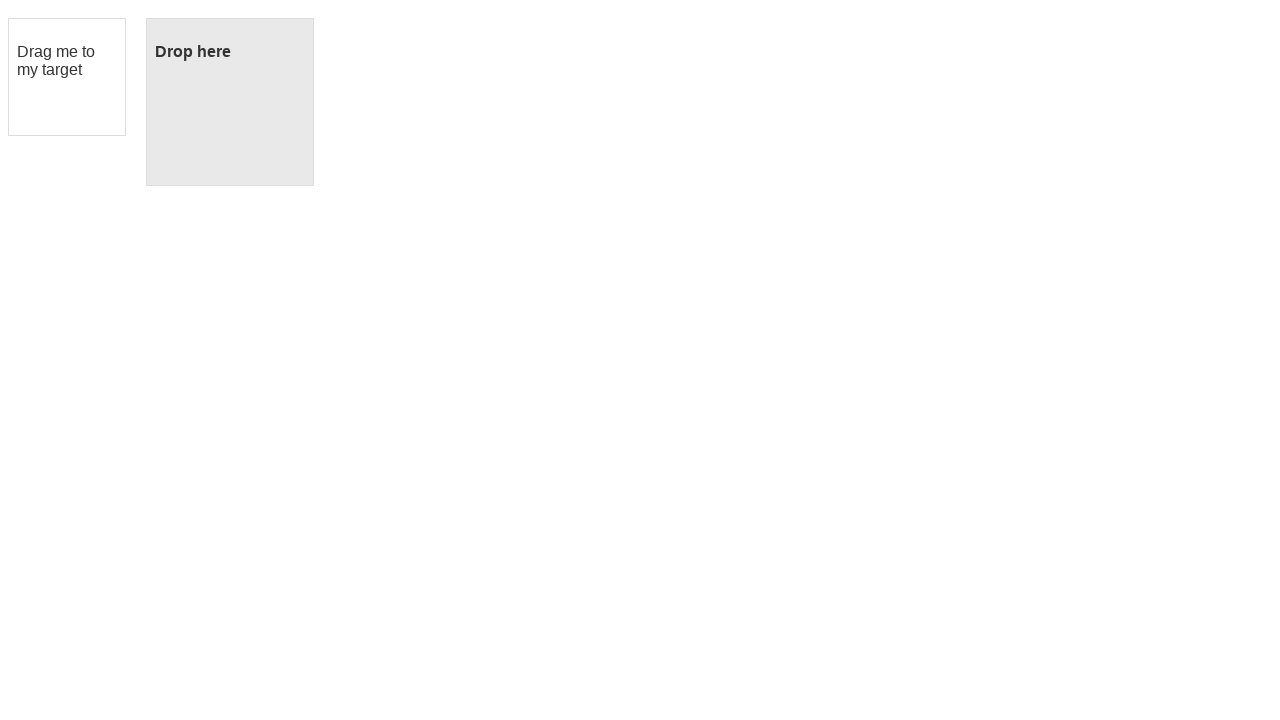

Performed drag and drop action from draggable element to droppable target at (230, 102)
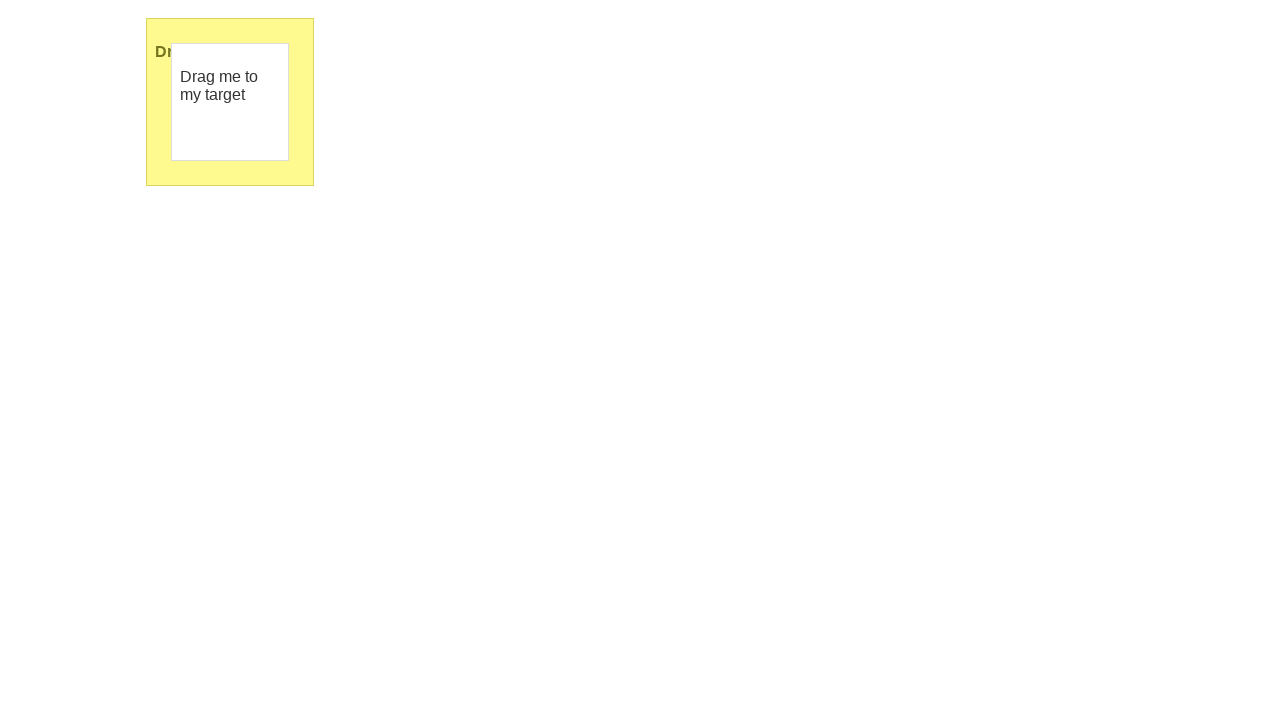

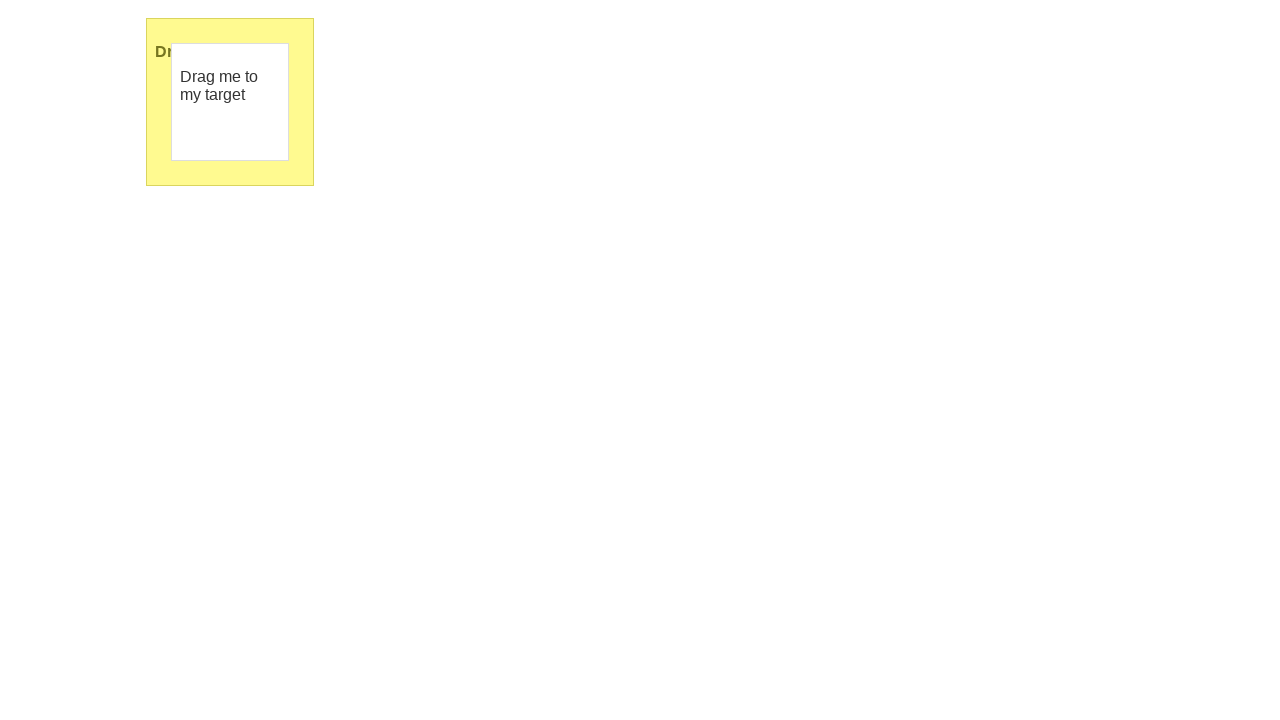